Tests search functionality by entering a search query and verifying results

Starting URL: https://practice.automationtesting.in/

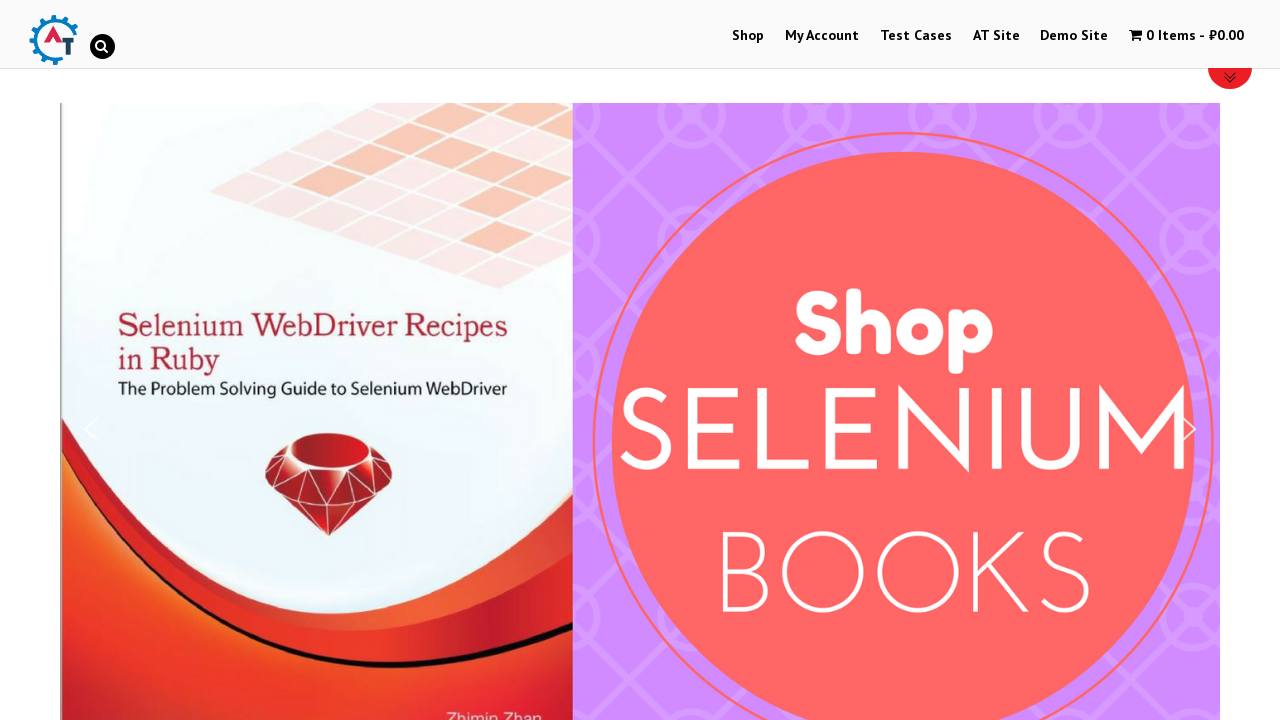

Filled search field with 'java' on input[name='s']
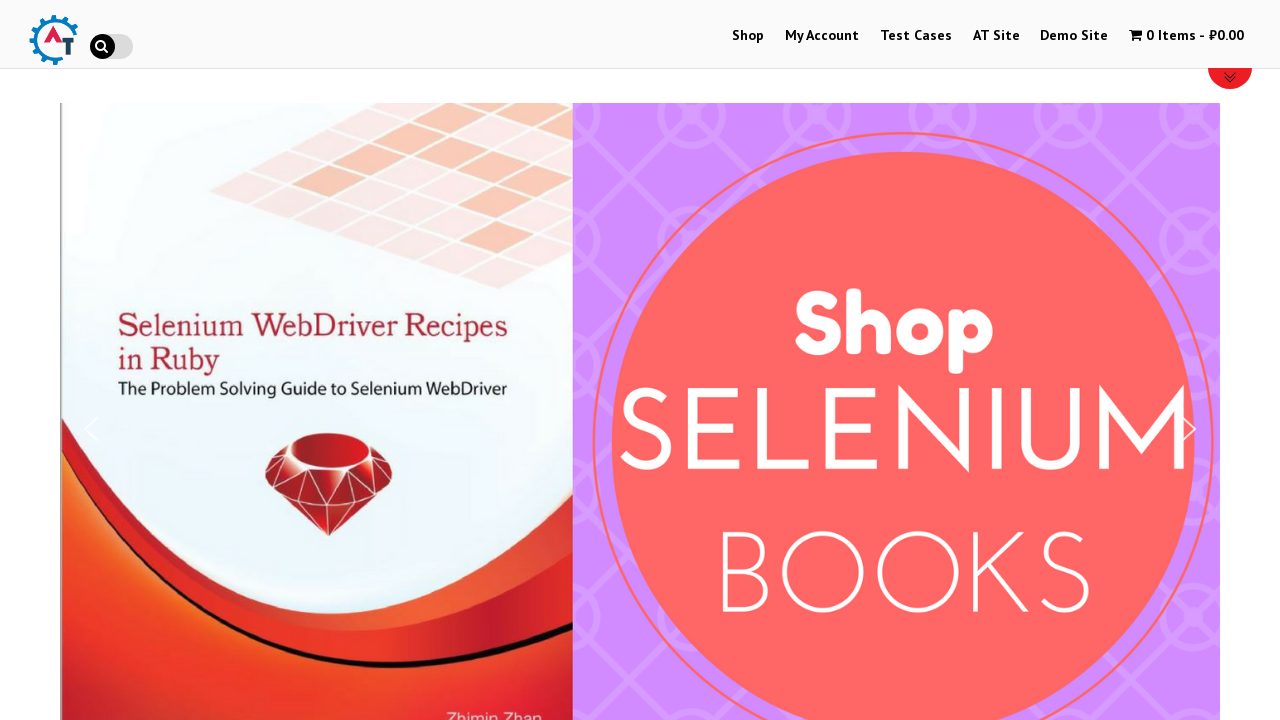

Pressed Enter to submit search query on input[name='s']
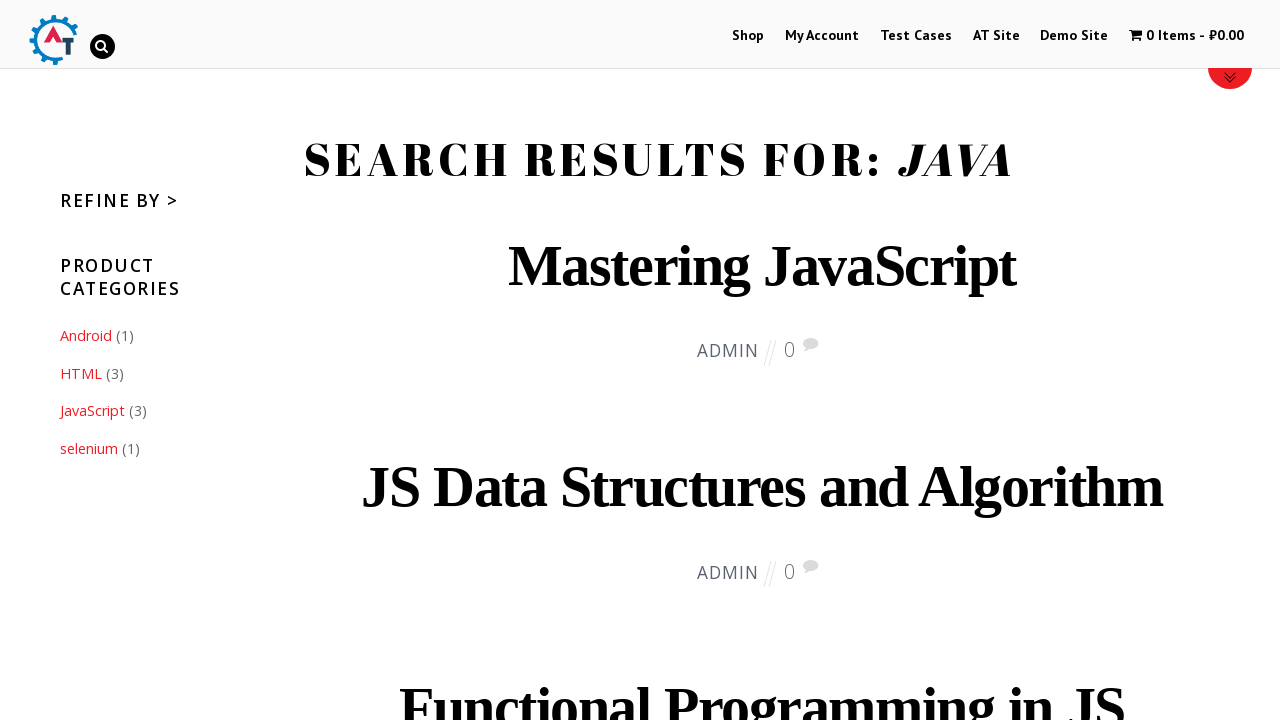

Search results page loaded with title element visible
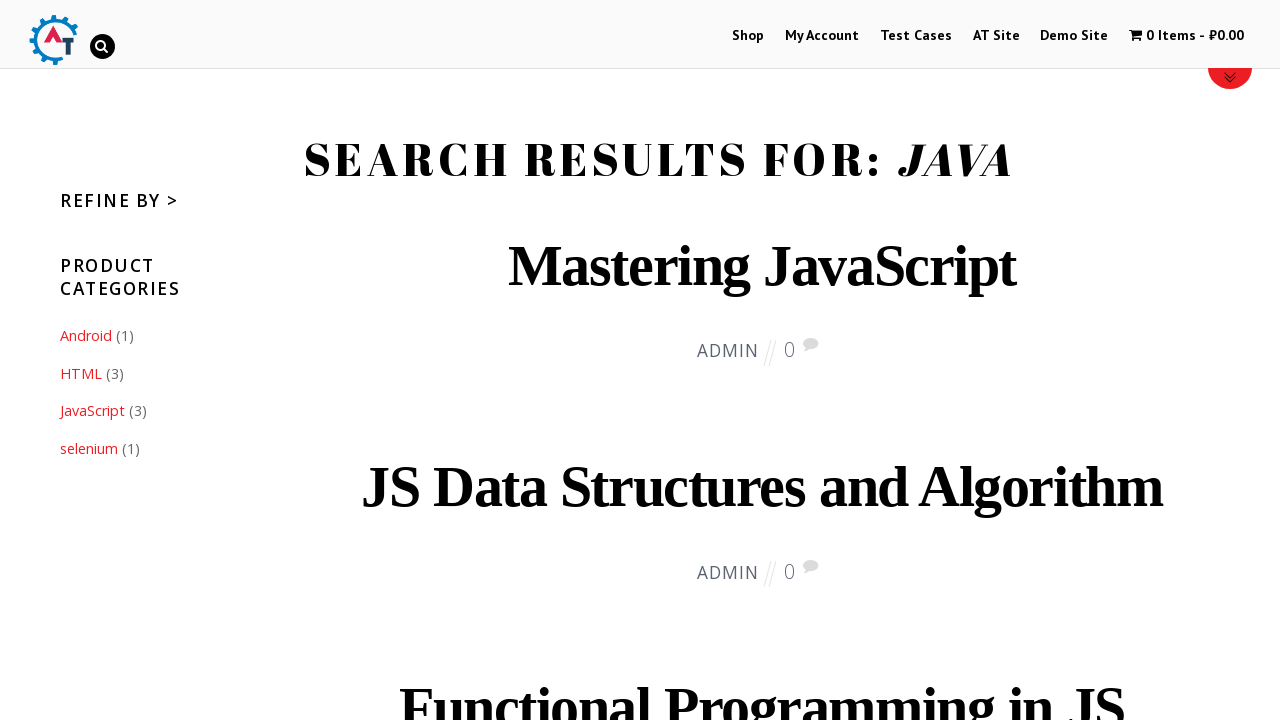

Verified search results title contains 'java'
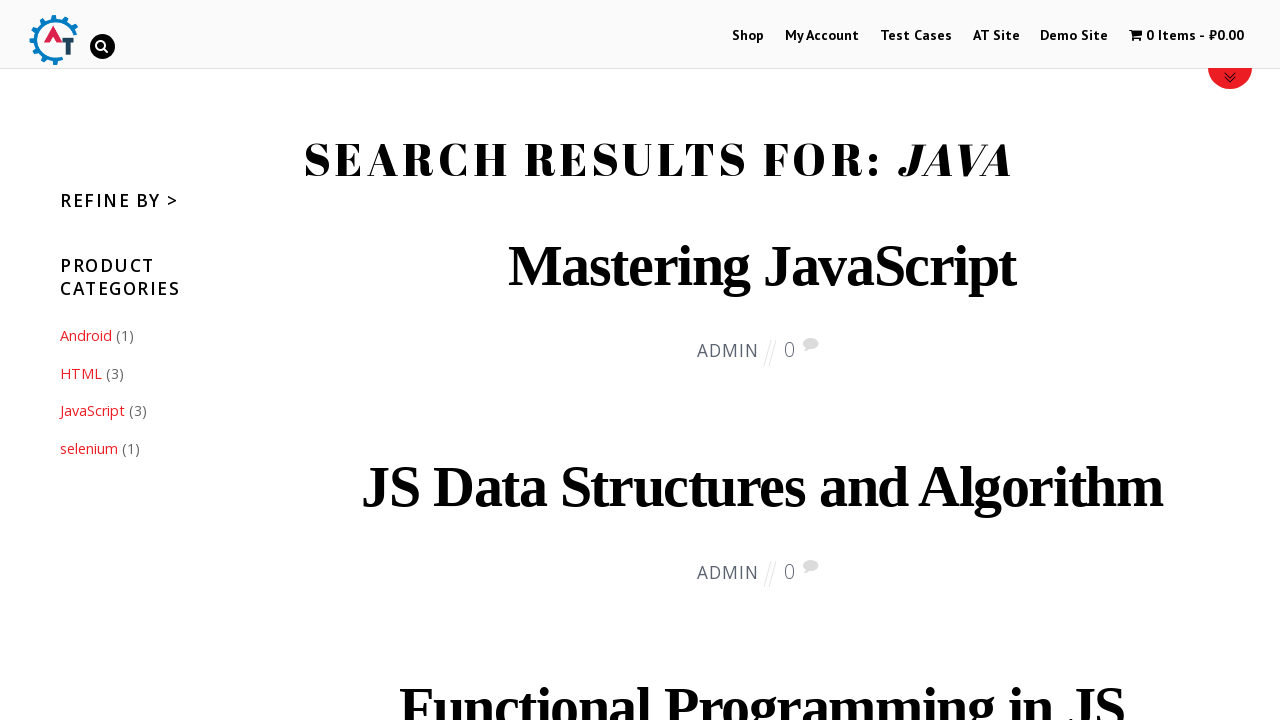

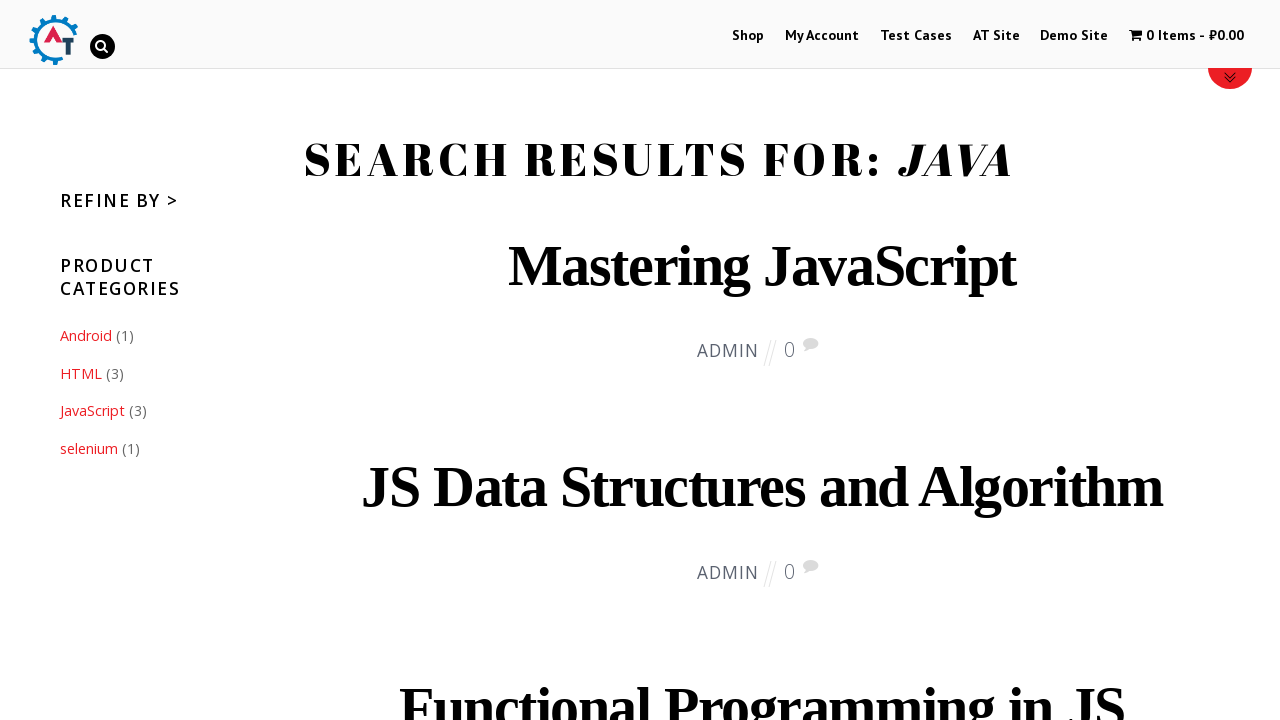